Tests input field interactions on LeafGround practice site by typing text into an input field, reading an attribute from another field, and clearing its value.

Starting URL: https://www.leafground.com/input.xhtml

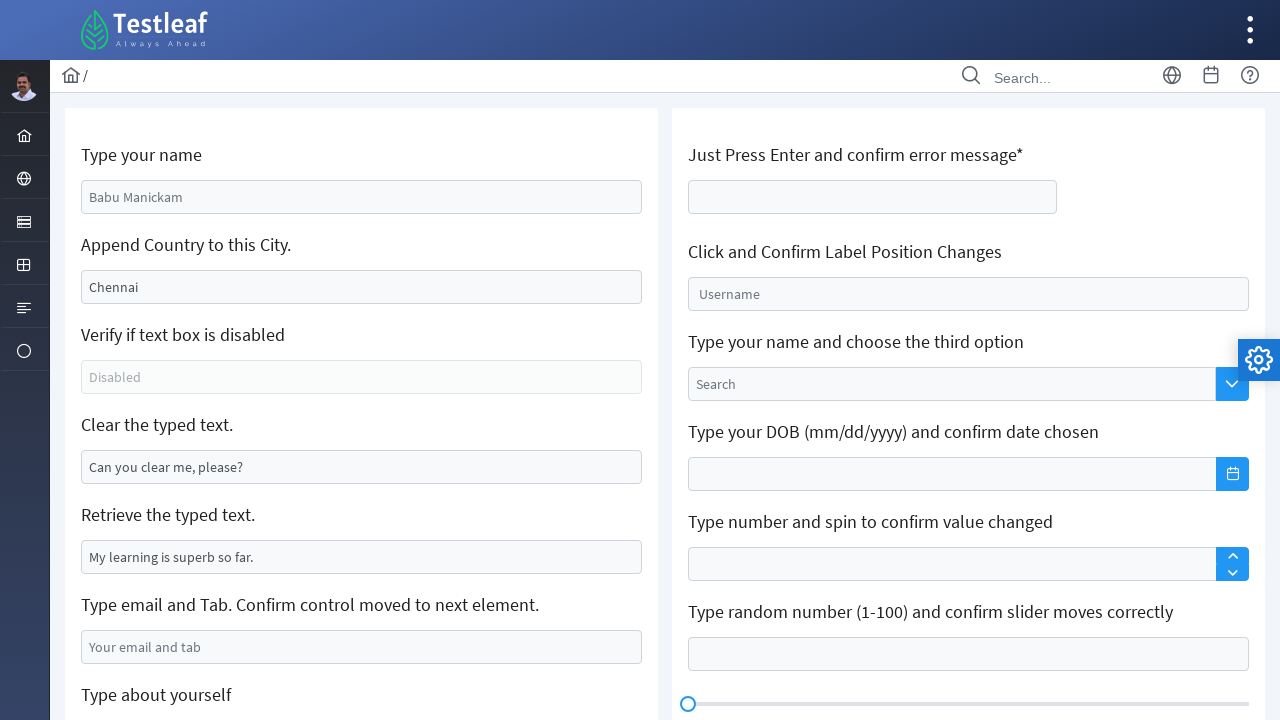

Typed 'Maha' into the input field with placeholder 'Babu Manickam' on input[placeholder='Babu Manickam']
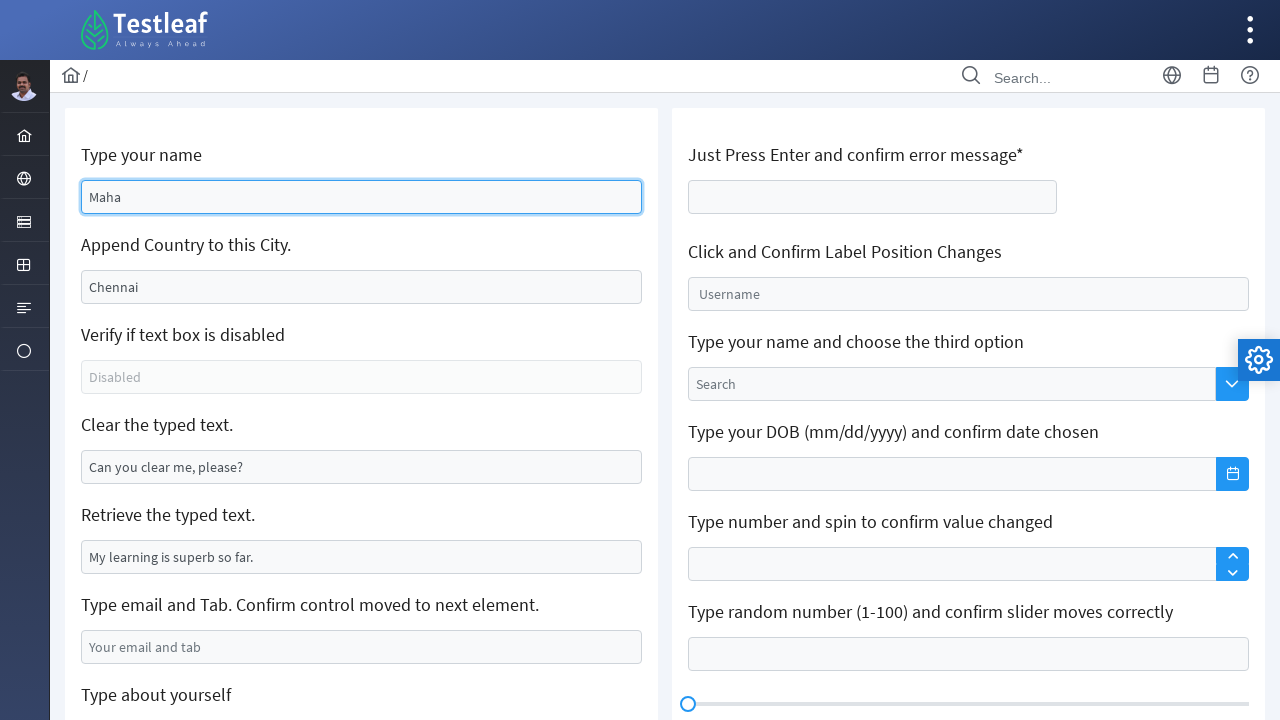

Retrieved 'value' attribute from Chennai input field for verification
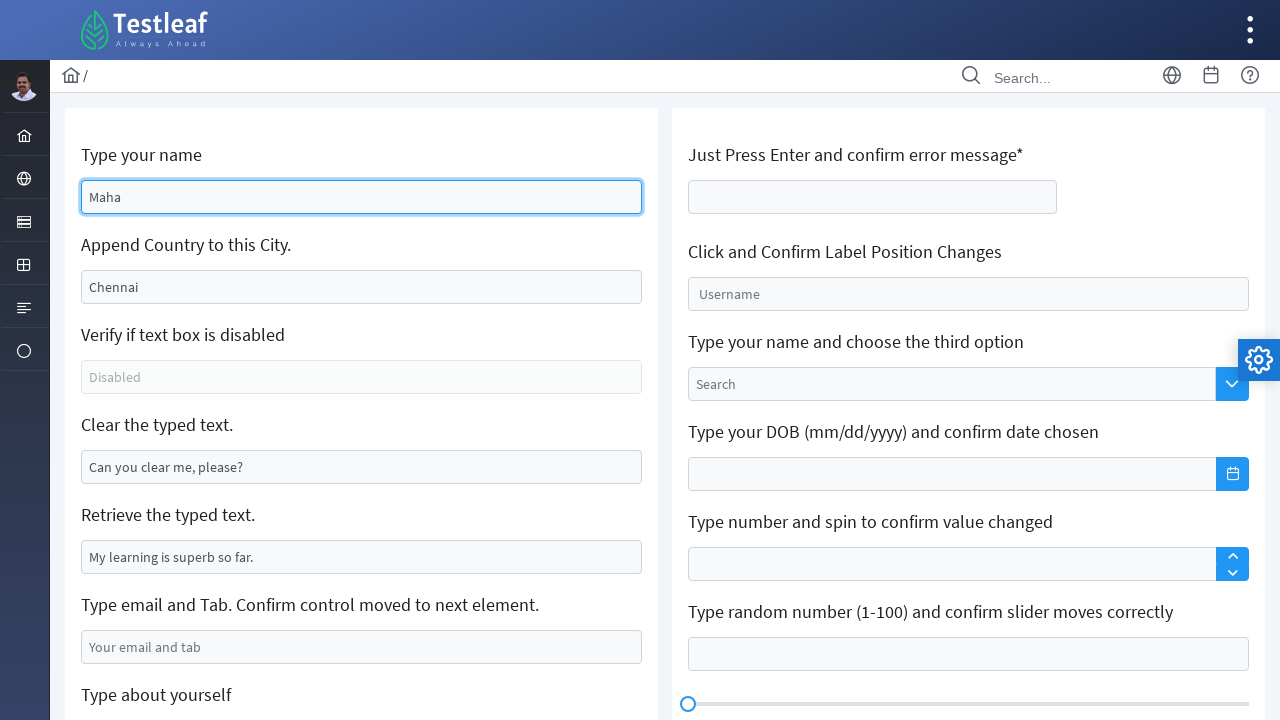

Cleared the Chennai input field on input[value='Chennai']
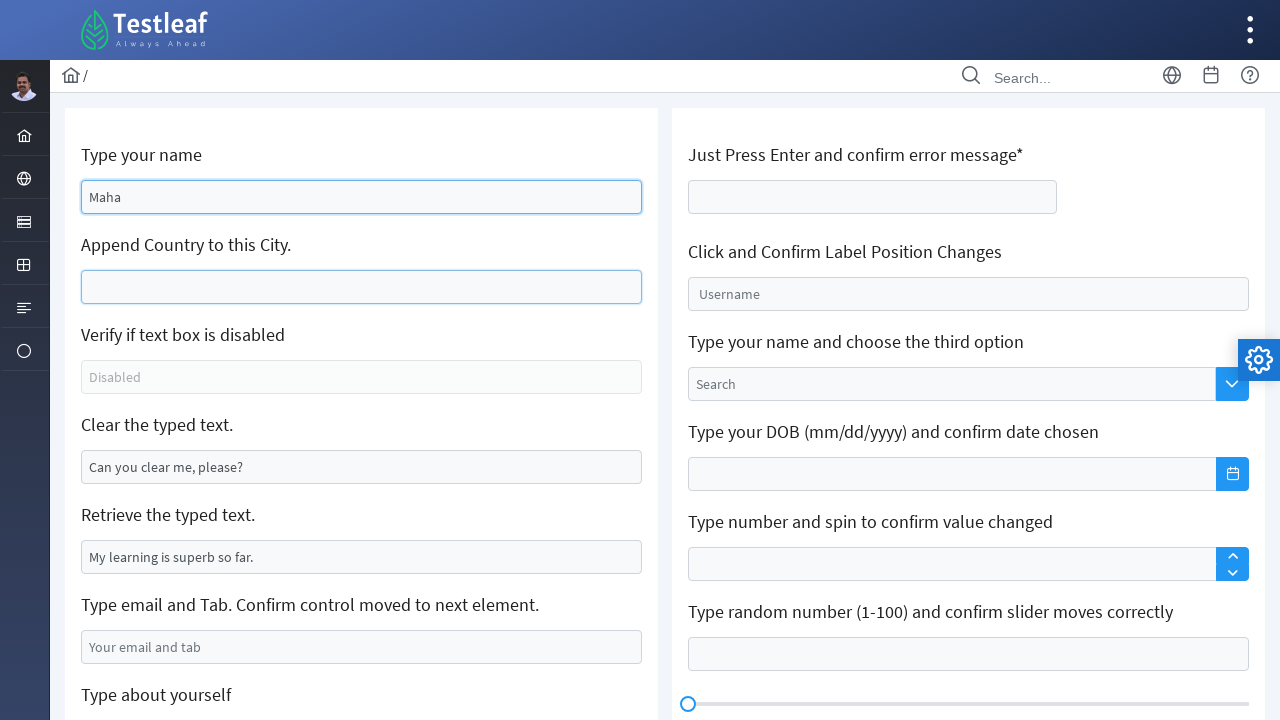

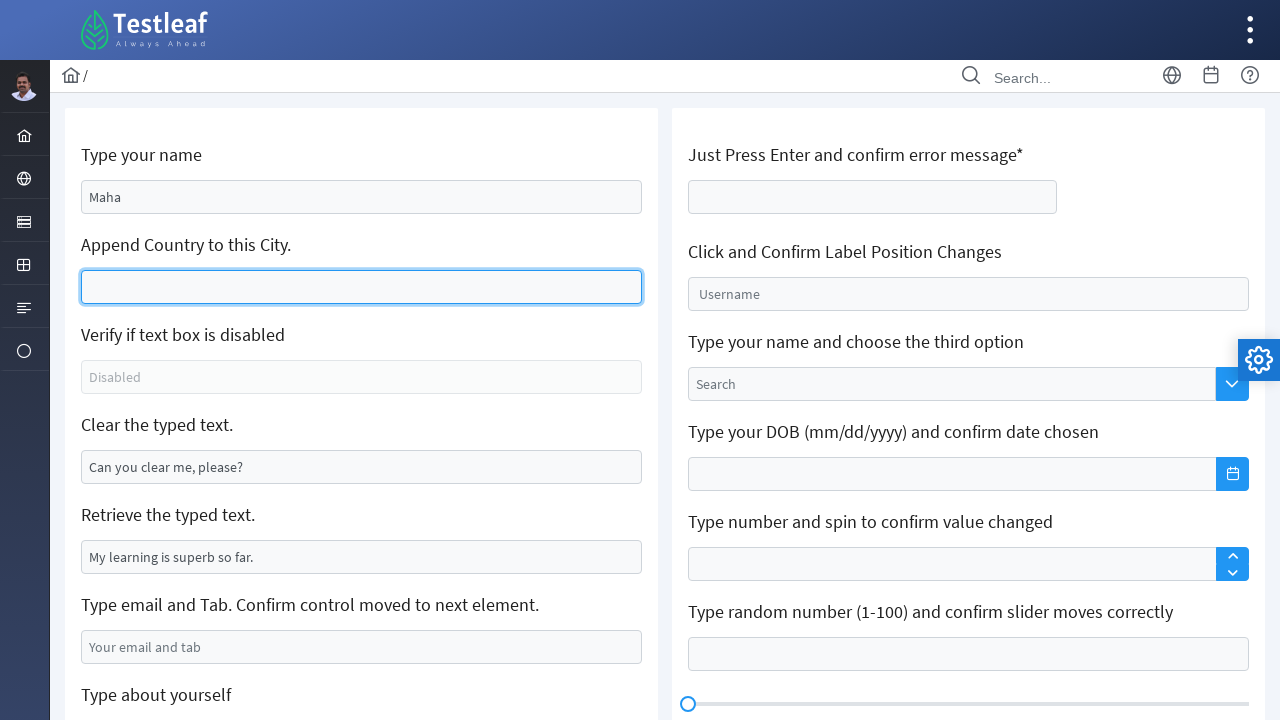